Navigates to OrangeHRM demo page, verifies page title and URL, then clicks on a link that opens in a new tab to demonstrate multi-window handling.

Starting URL: https://opensource-demo.orangehrmlive.com/web/index.php/auth/login

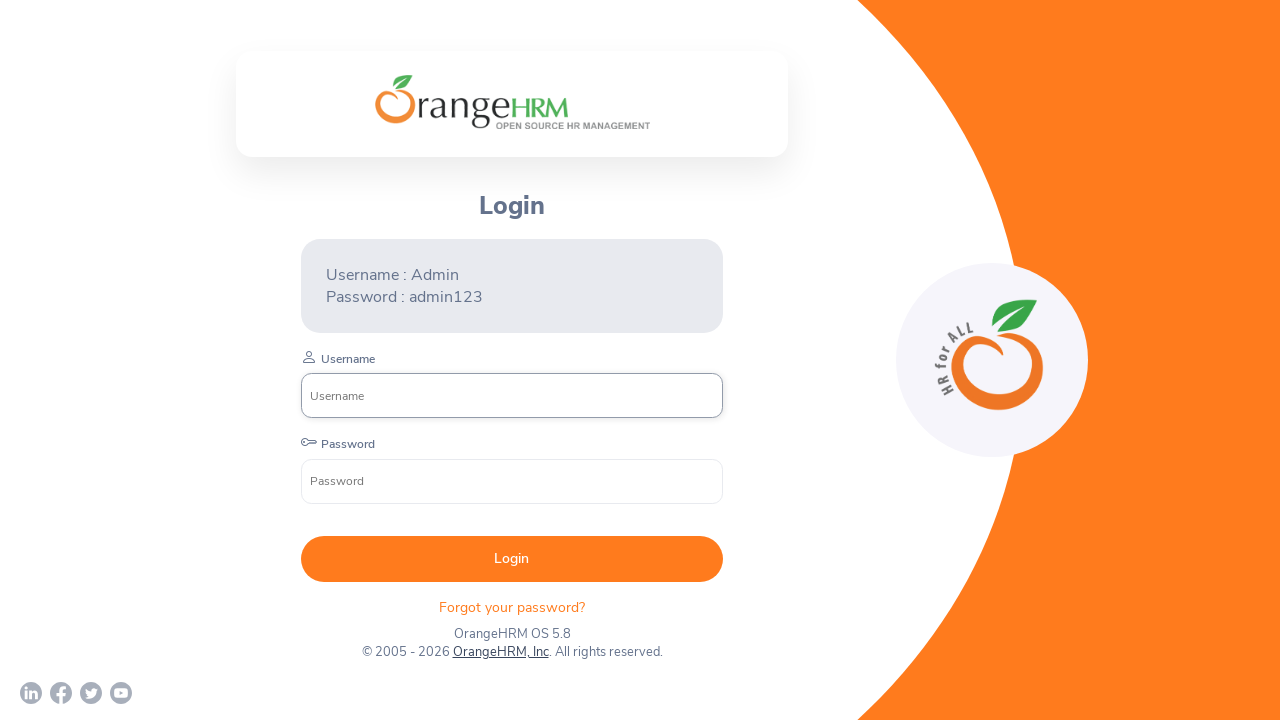

Waited for page to reach networkidle load state
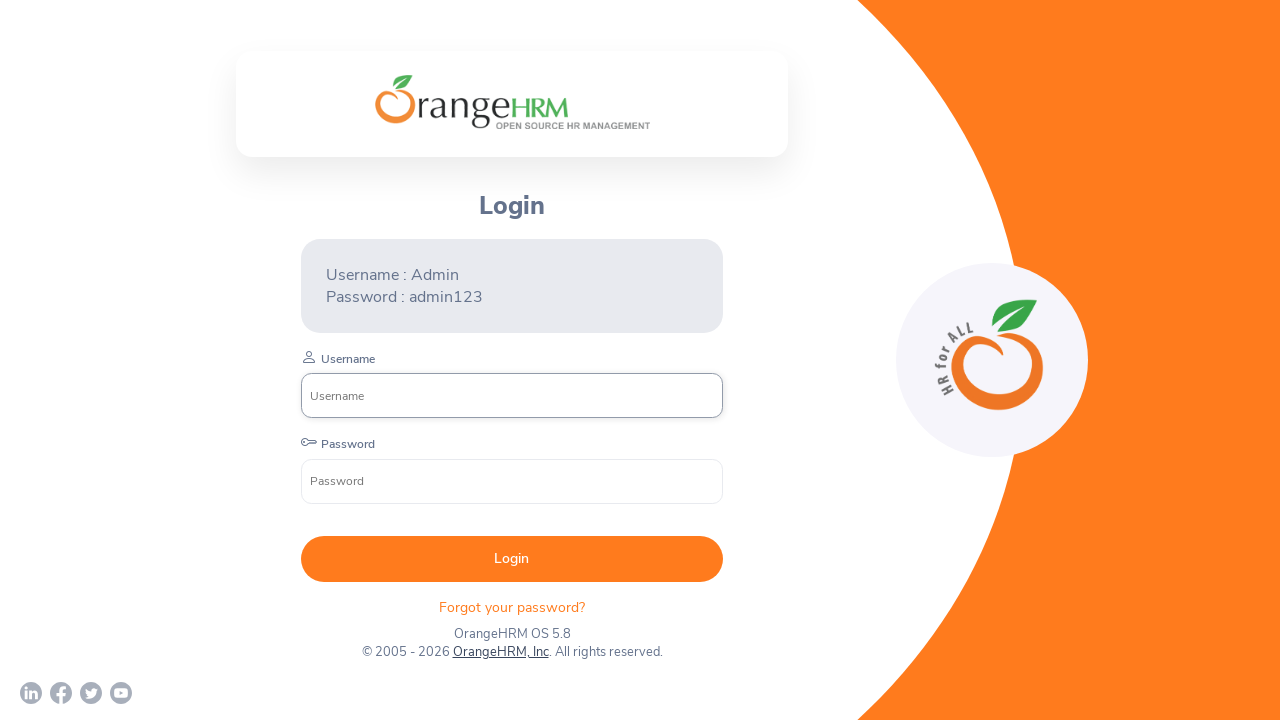

Retrieved page title: OrangeHRM
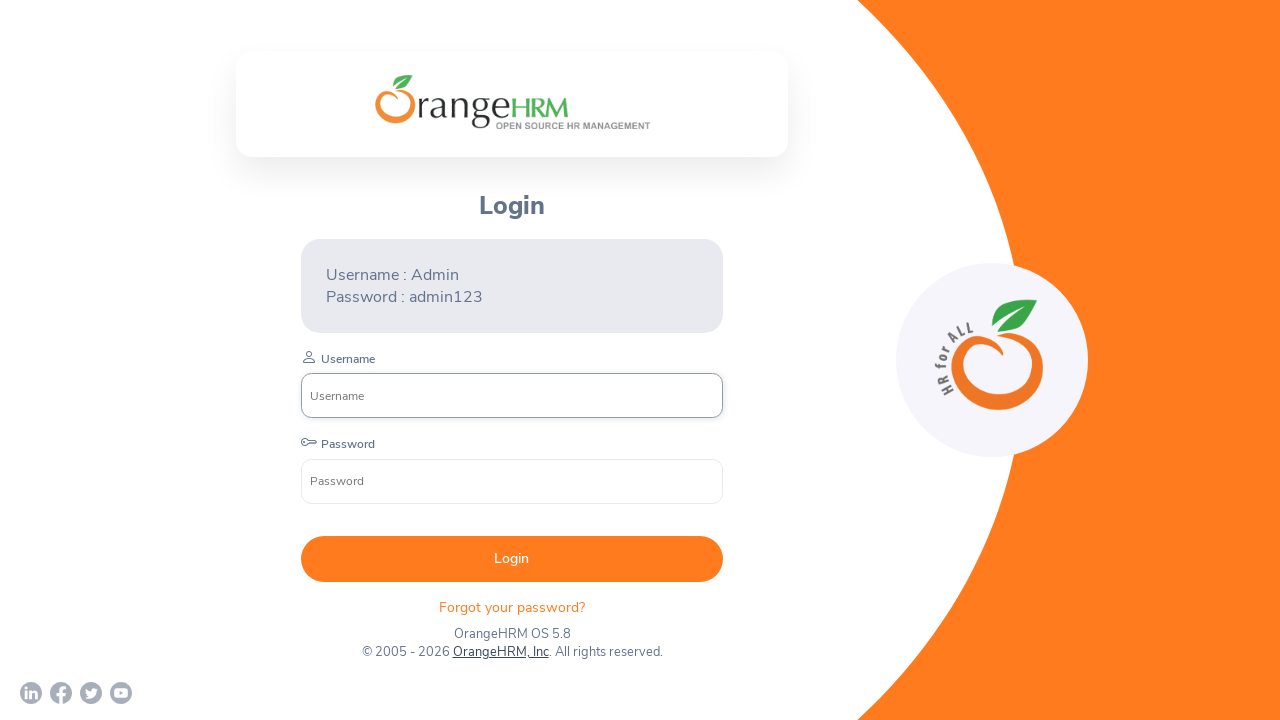

Verified page title matches 'OrangeHRM'
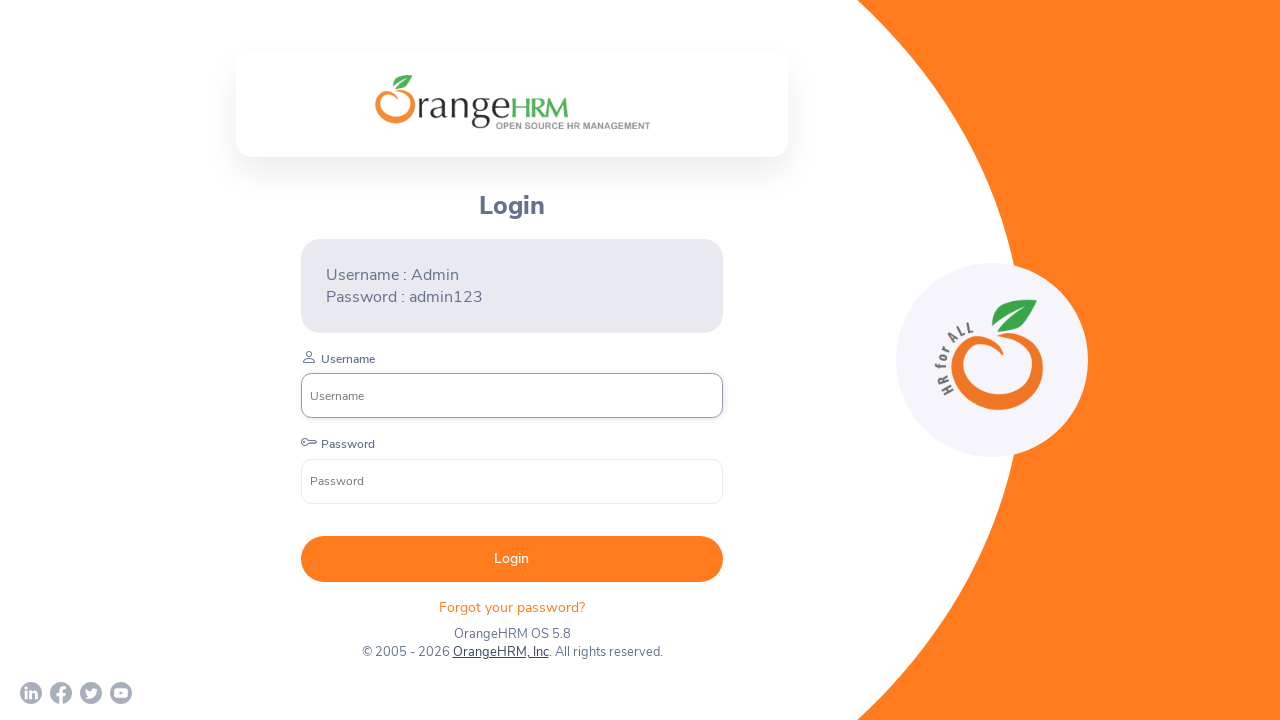

Verified current URL: https://opensource-demo.orangehrmlive.com/web/index.php/auth/login
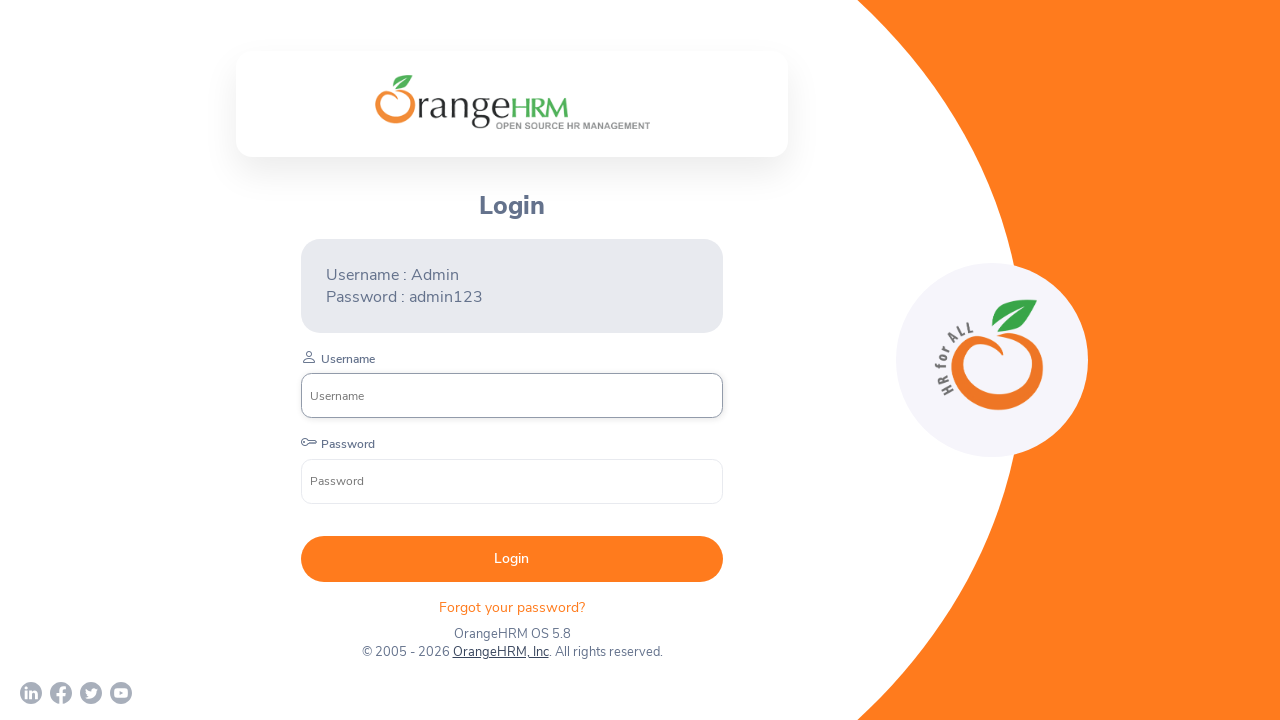

Clicked on link with target='_blank' to open in new tab at (31, 693) on a[target='_blank']
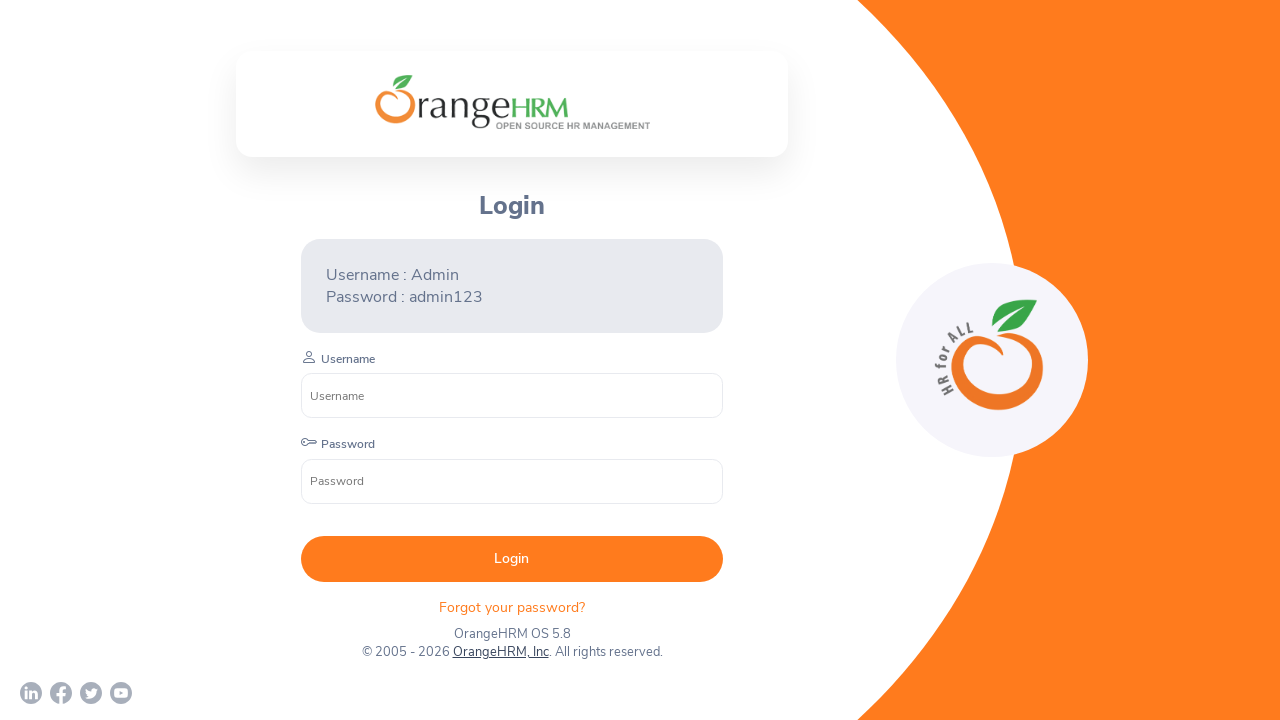

Retrieved all open pages/windows in context: 2 page(s)
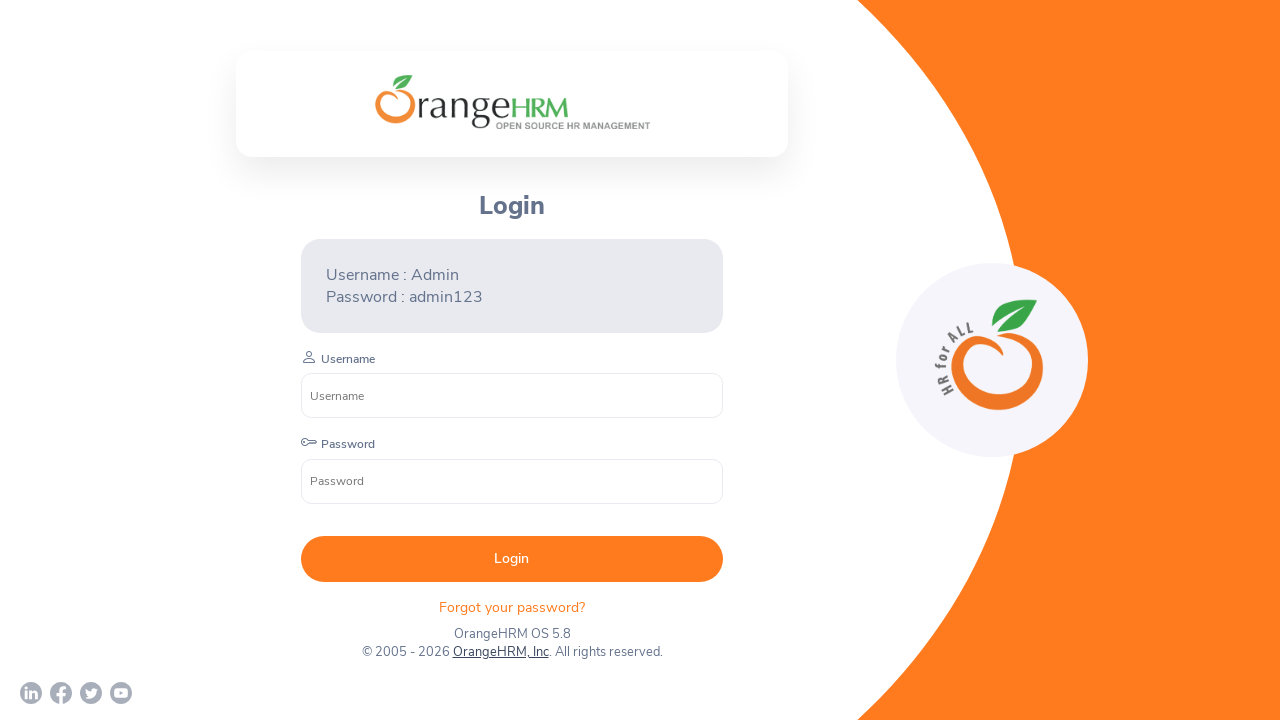

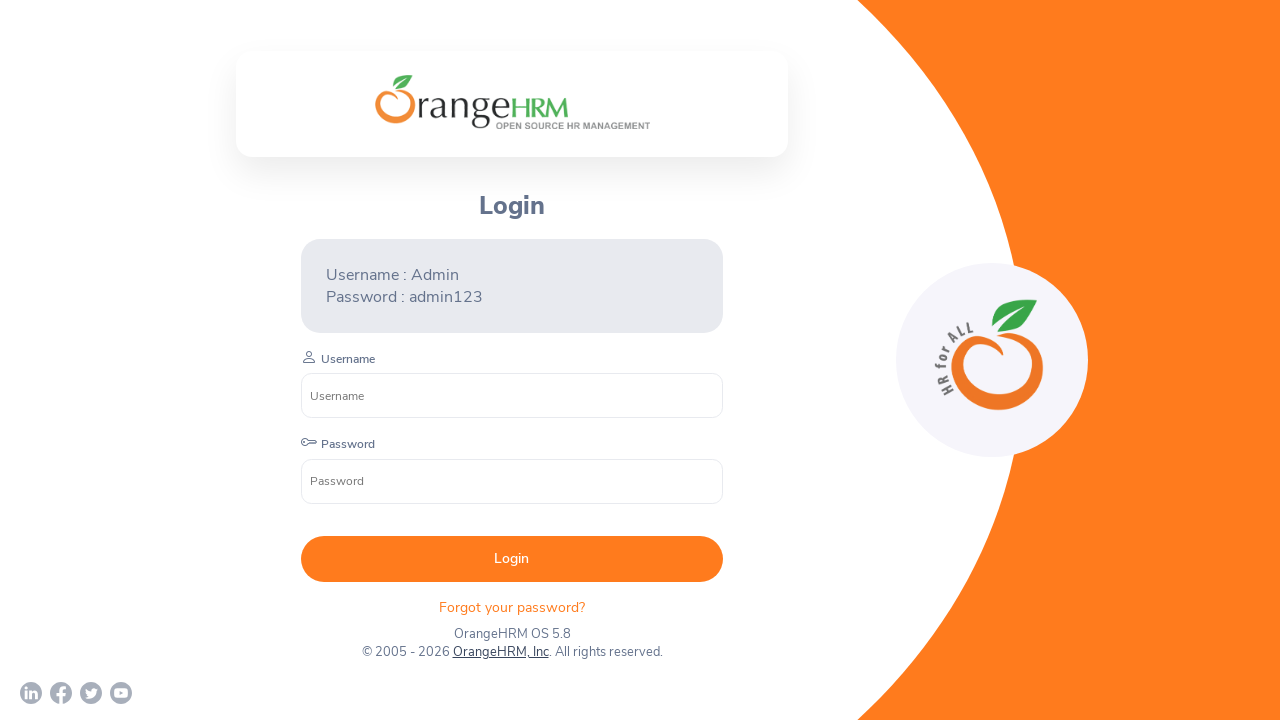